Tests drag and drop functionality on jQuery UI demo page by dragging an element into a droppable area within an iframe

Starting URL: https://jqueryui.com/droppable/

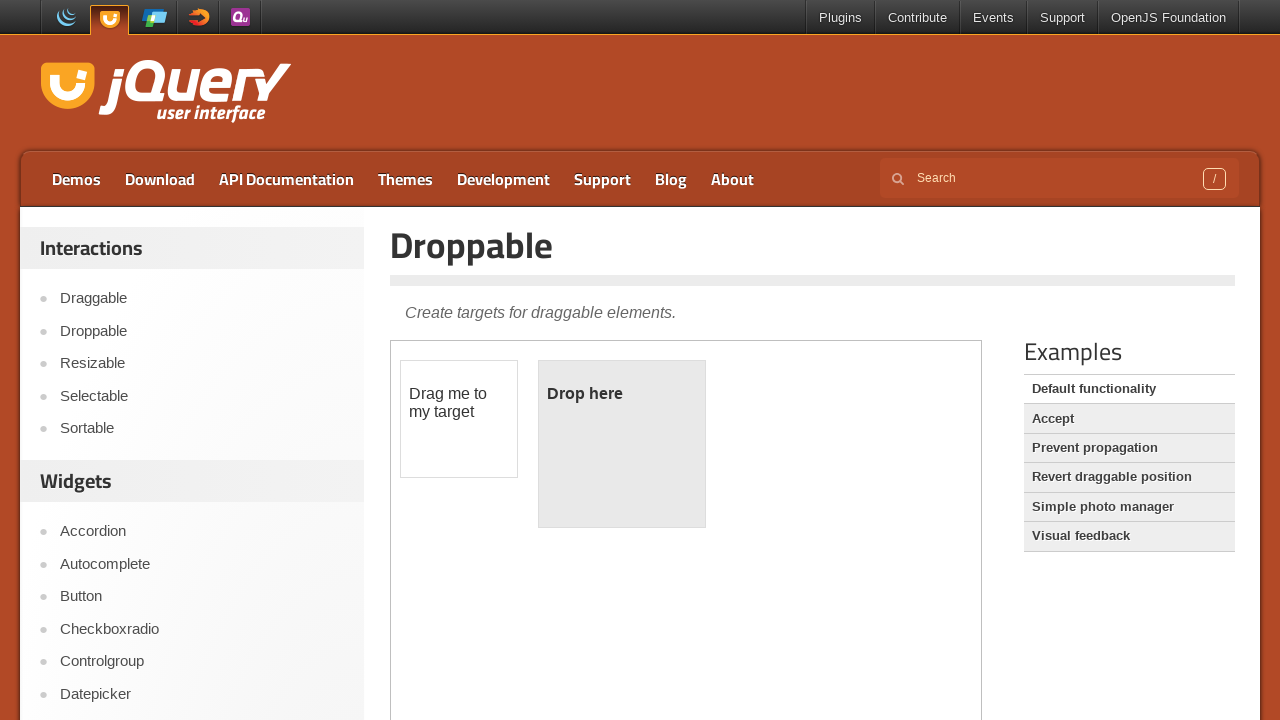

Located iframe with demo-frame class
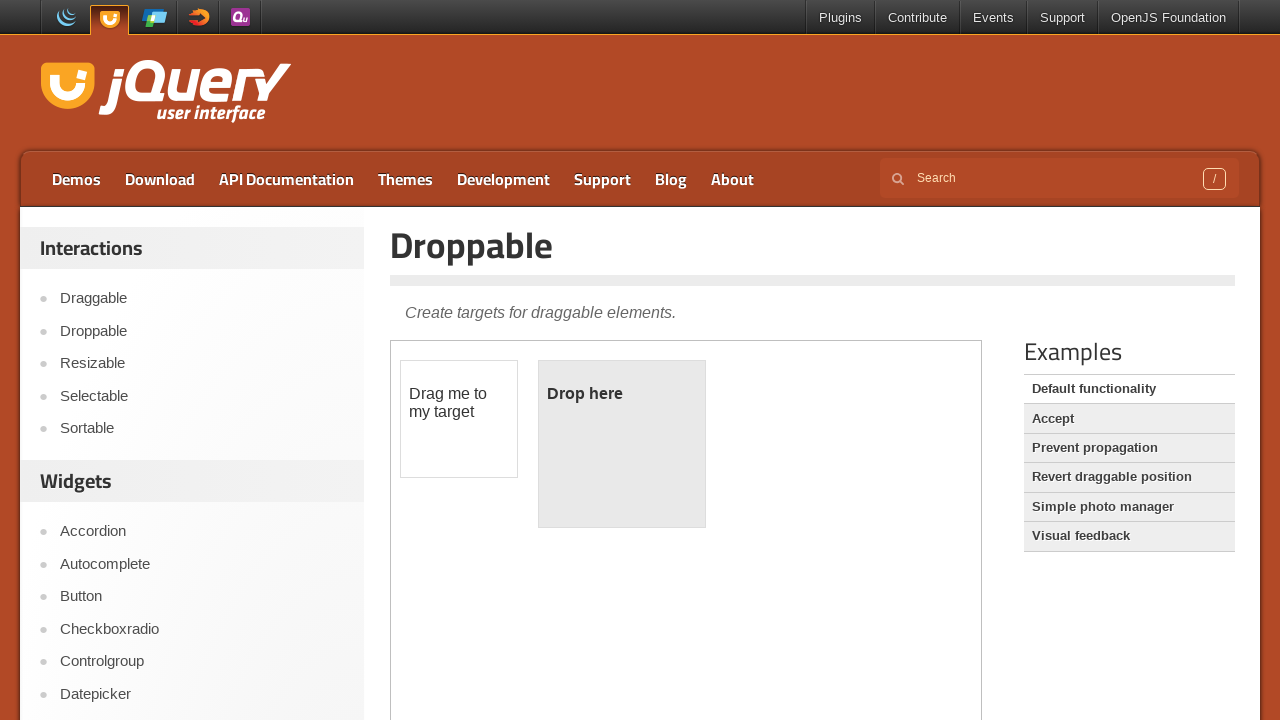

Located draggable element with id 'draggable' in iframe
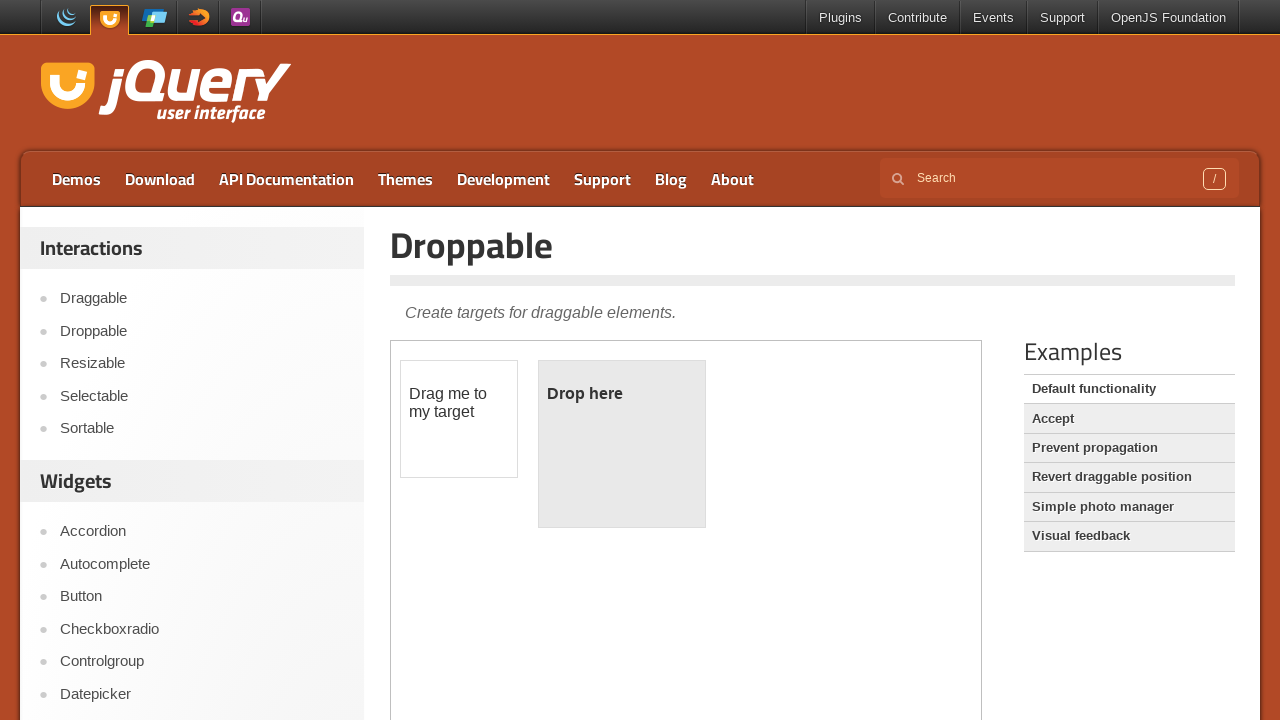

Located droppable element with id 'droppable' in iframe
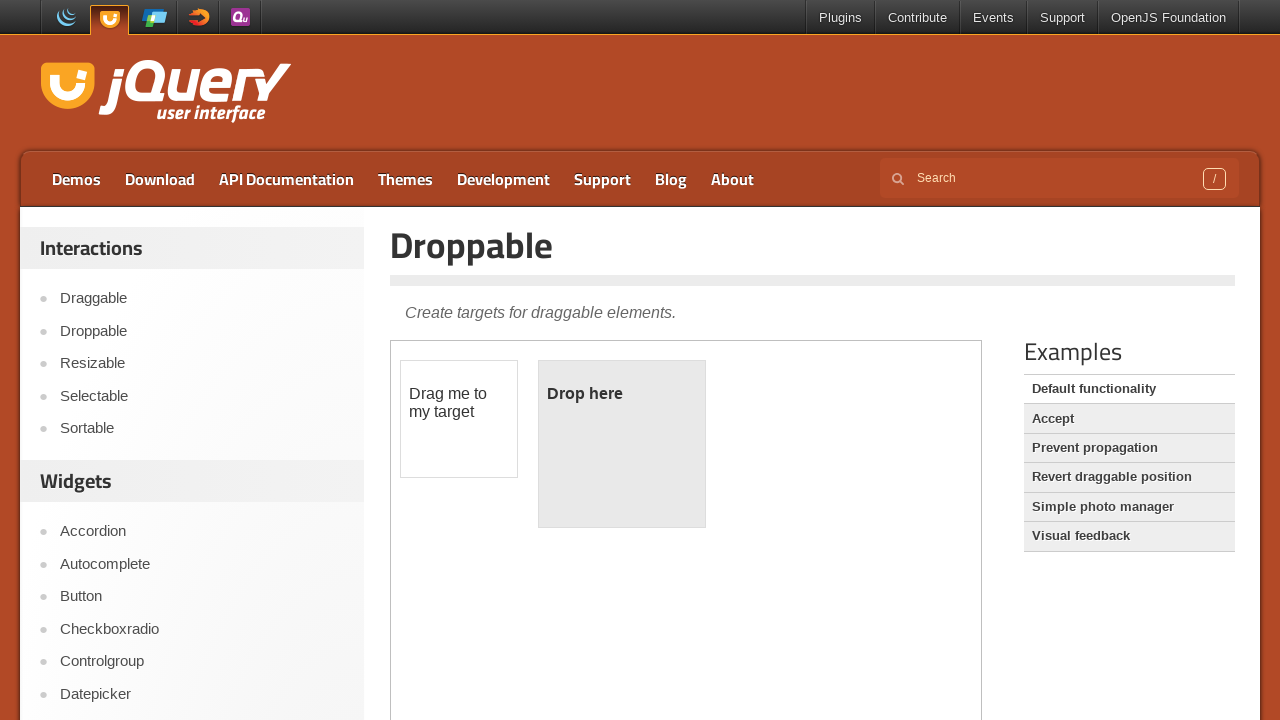

Dragged draggable element onto droppable area at (622, 444)
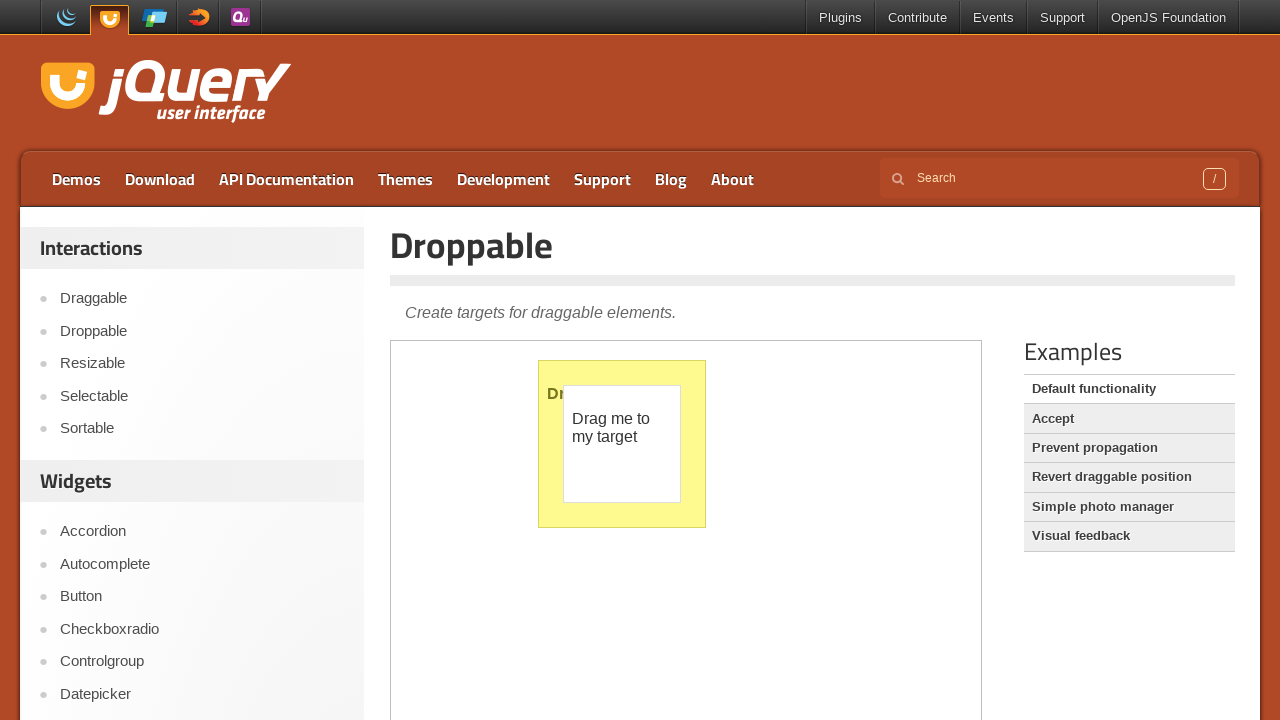

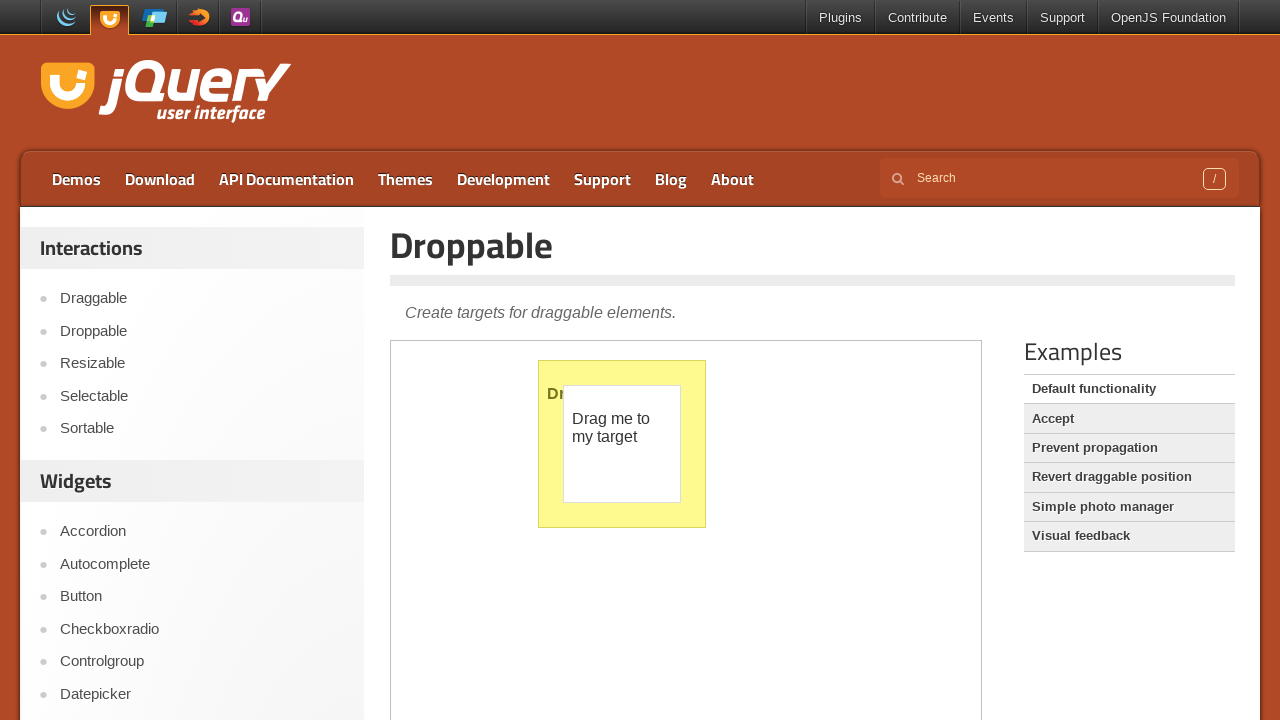